Tests navigation on the Playwright documentation website by clicking on the "Get Started" intro link and verifying the navbar title displays "Playwright"

Starting URL: https://playwright.dev/

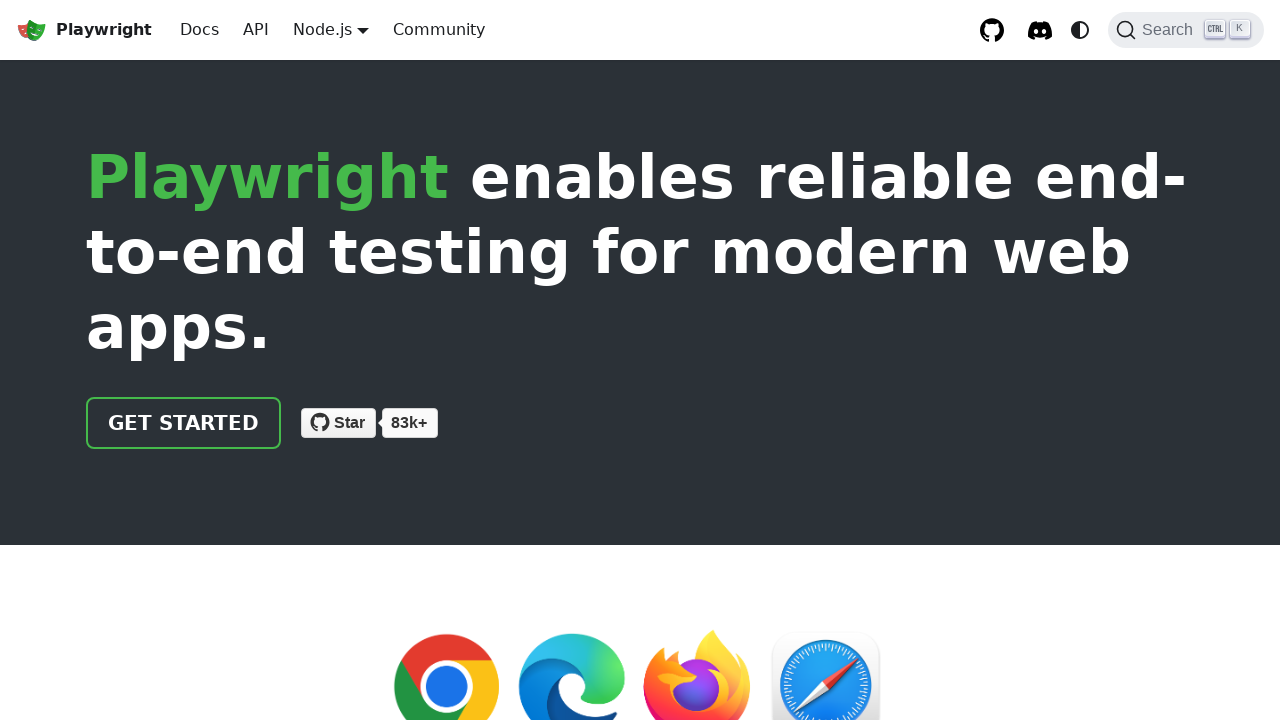

Clicked on the 'Get Started' intro link at (200, 30) on xpath=//a[@href="/docs/intro"] >> nth=0
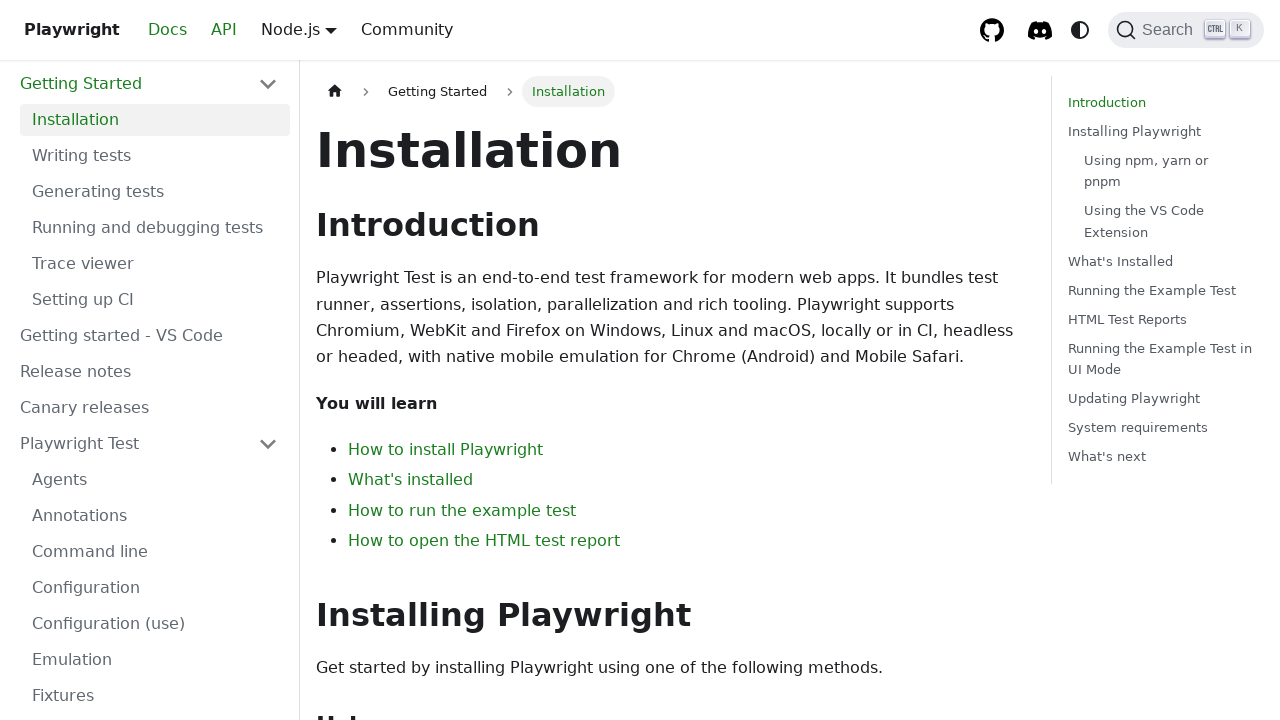

Waited for Get Started link to be visible
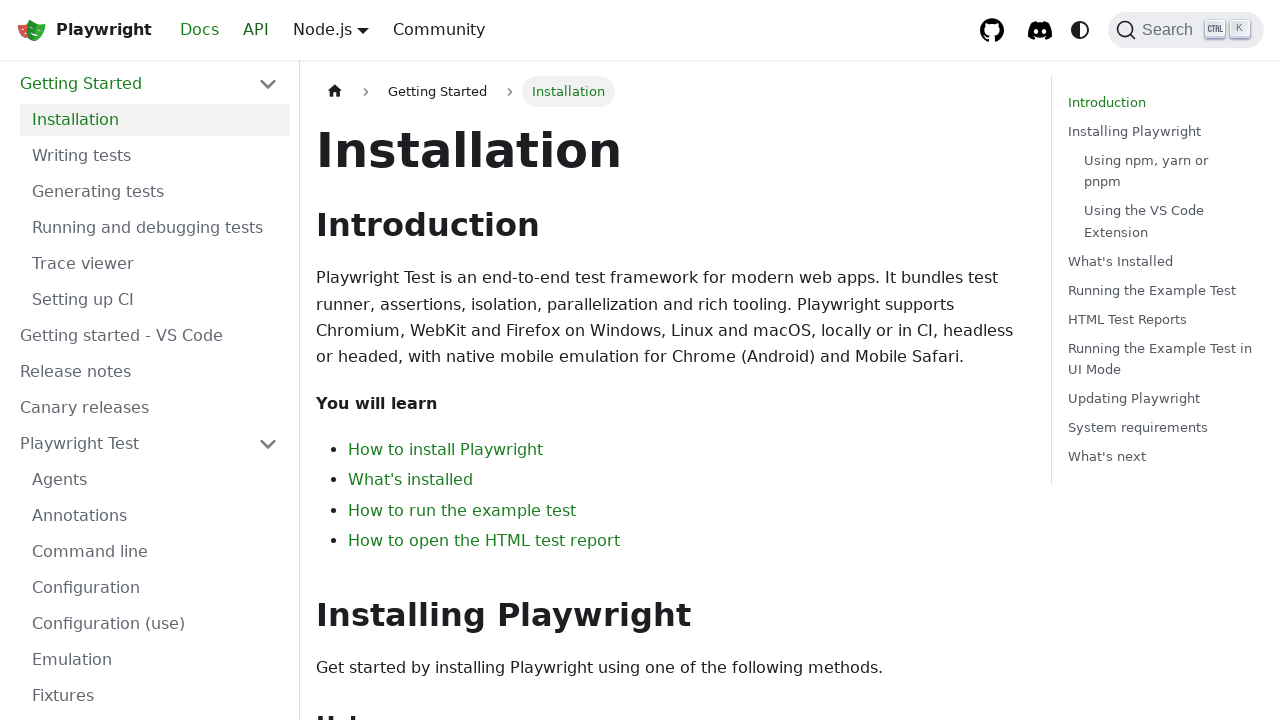

Clicked Get Started link again at (200, 30) on xpath=//a[@href="/docs/intro"] >> nth=0
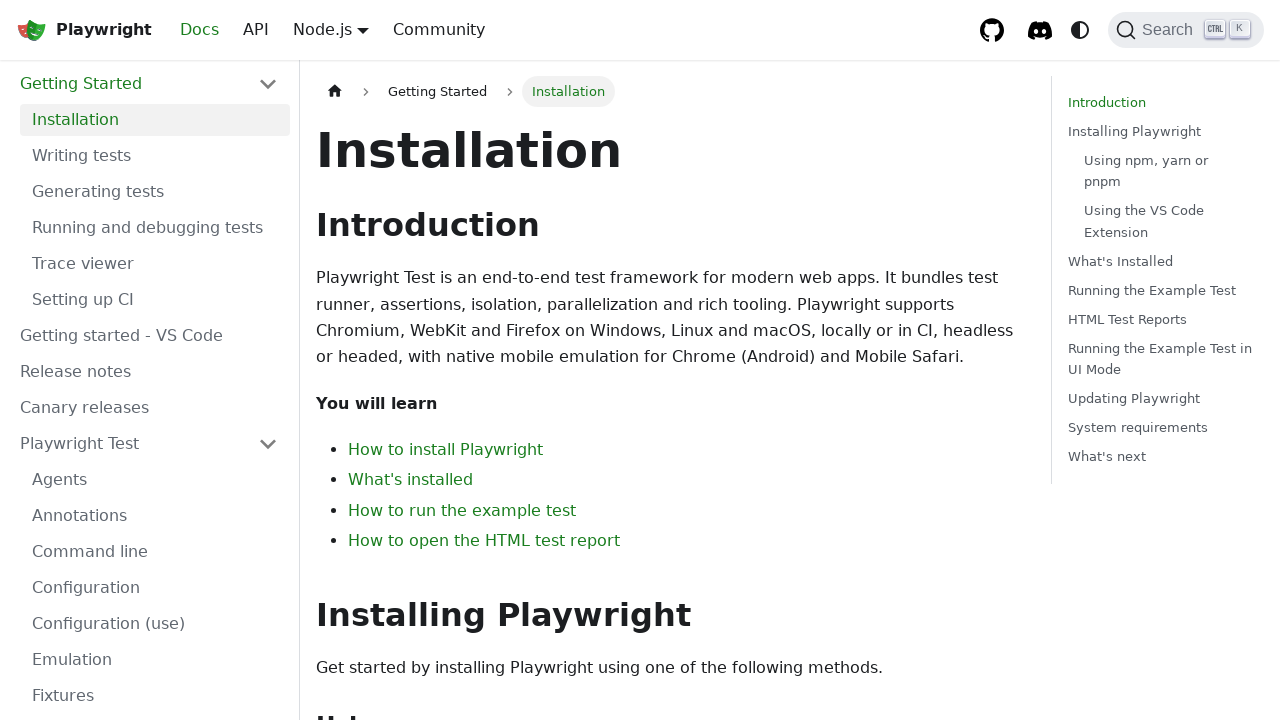

Waited 2 seconds for page to load
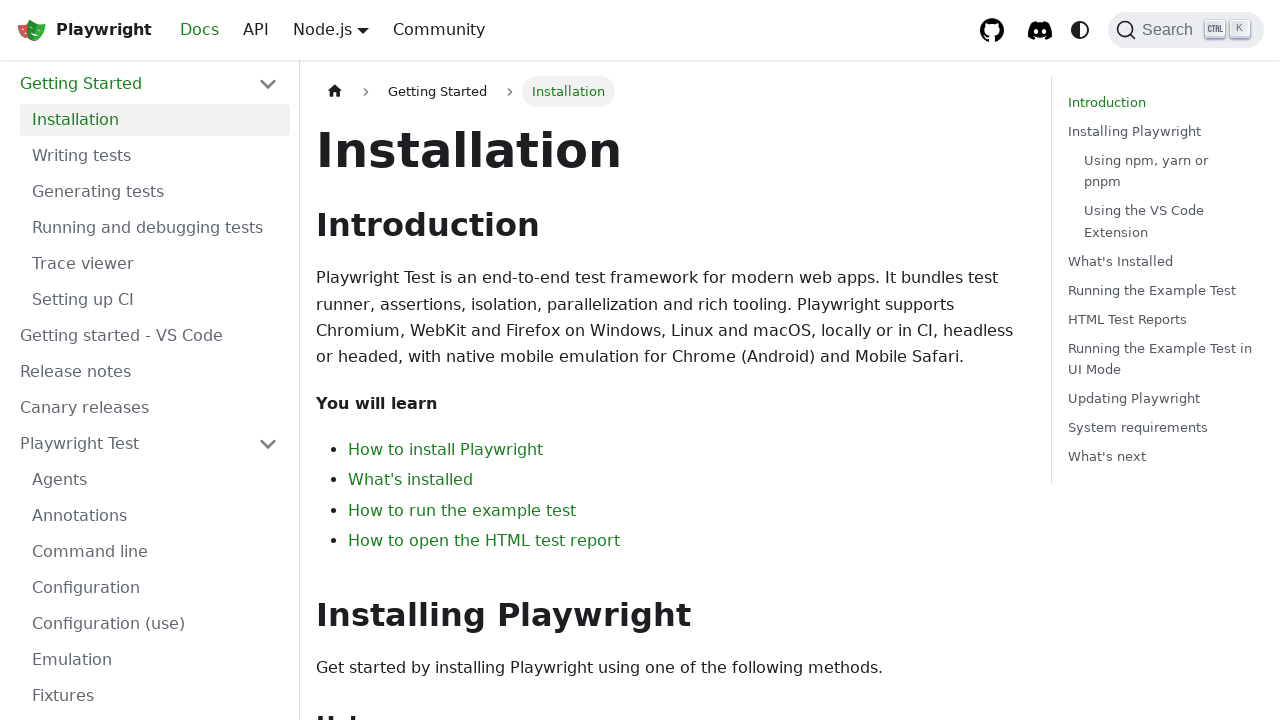

Retrieved navbar title text
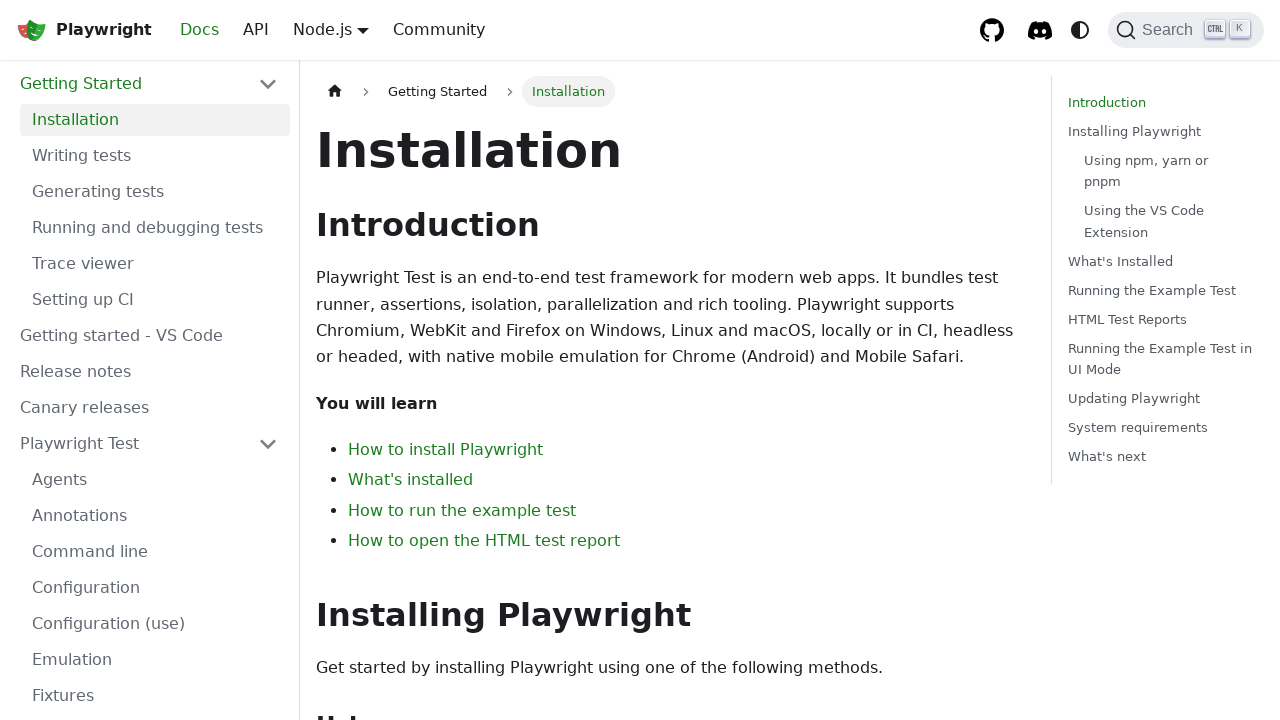

Verified navbar title displays 'Playwright'
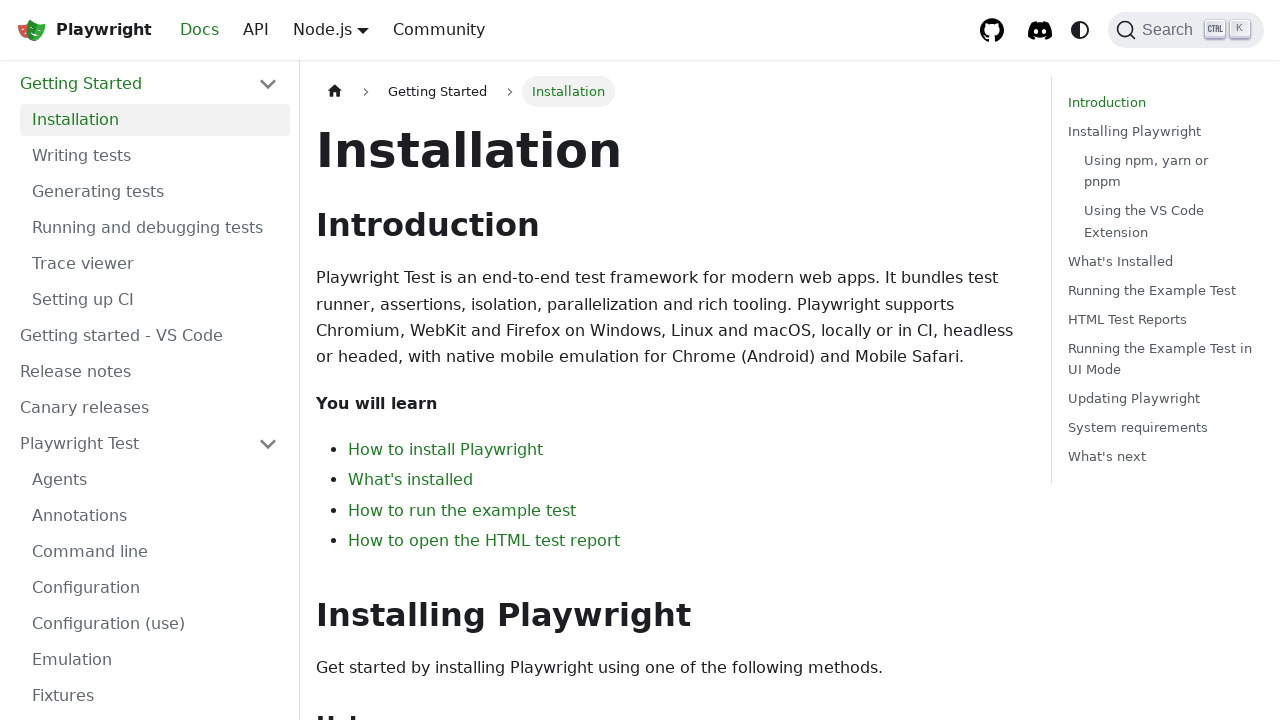

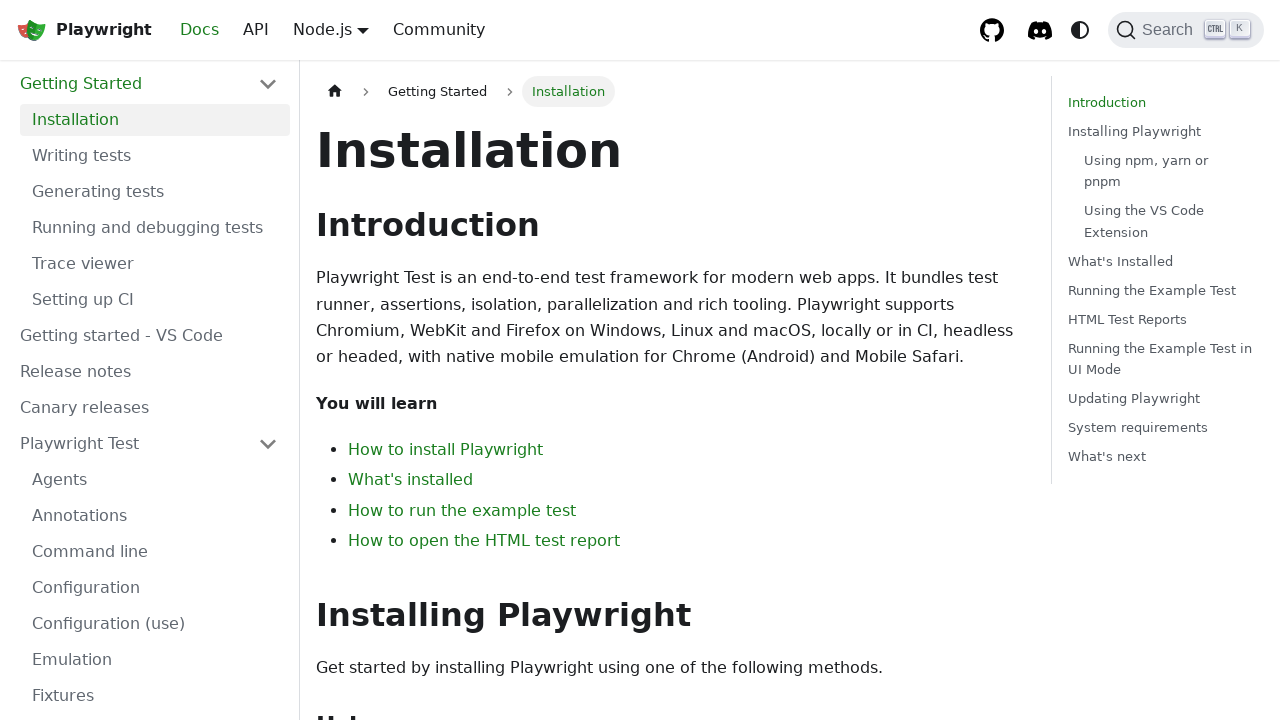